Navigates to a page, clicks a link with mathematically calculated text, fills out a registration form with personal information, and submits it

Starting URL: http://suninjuly.github.io/find_link_text

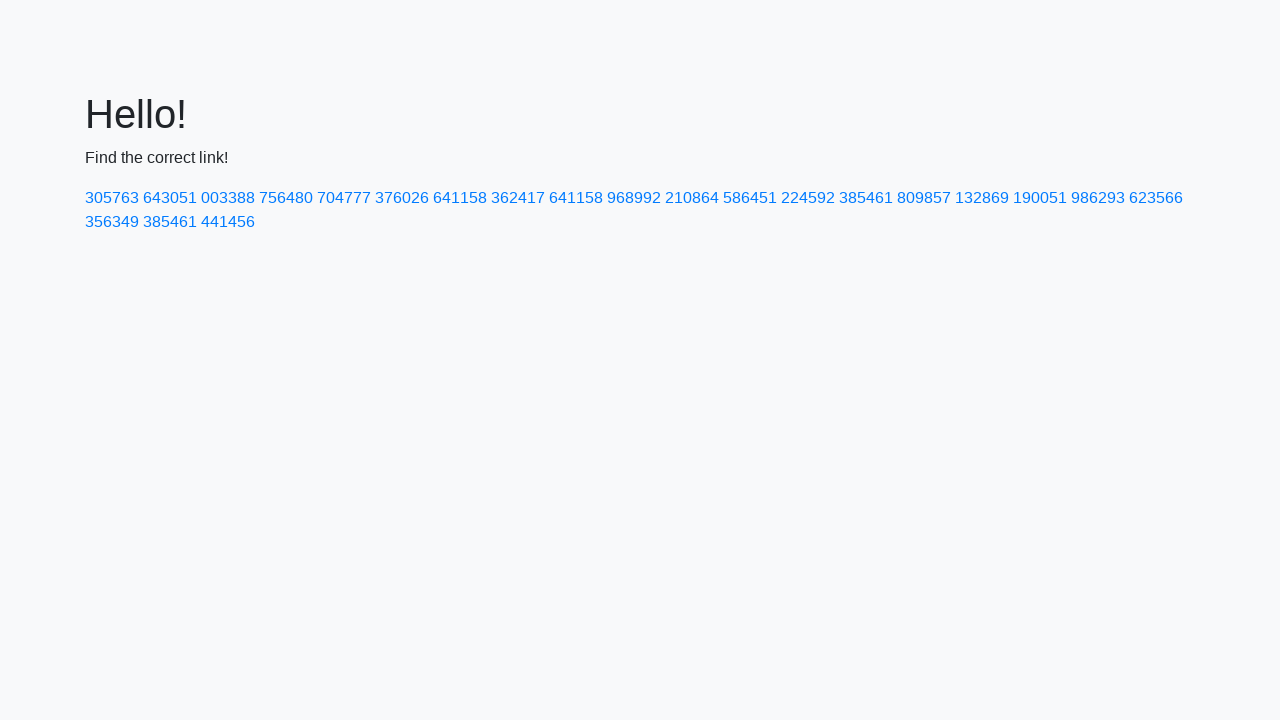

Clicked link with mathematically calculated text '224592' at (808, 198) on a:has-text('224592')
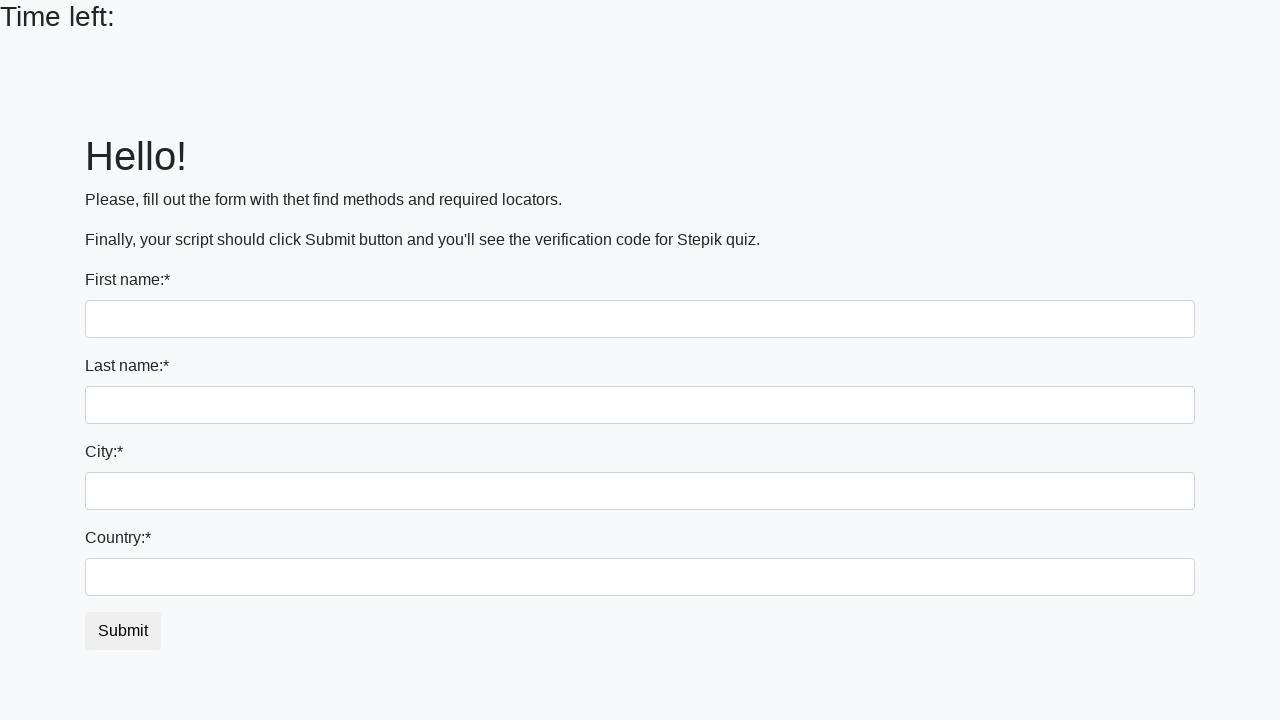

Filled in first name field with 'Ivan' on input:first-of-type
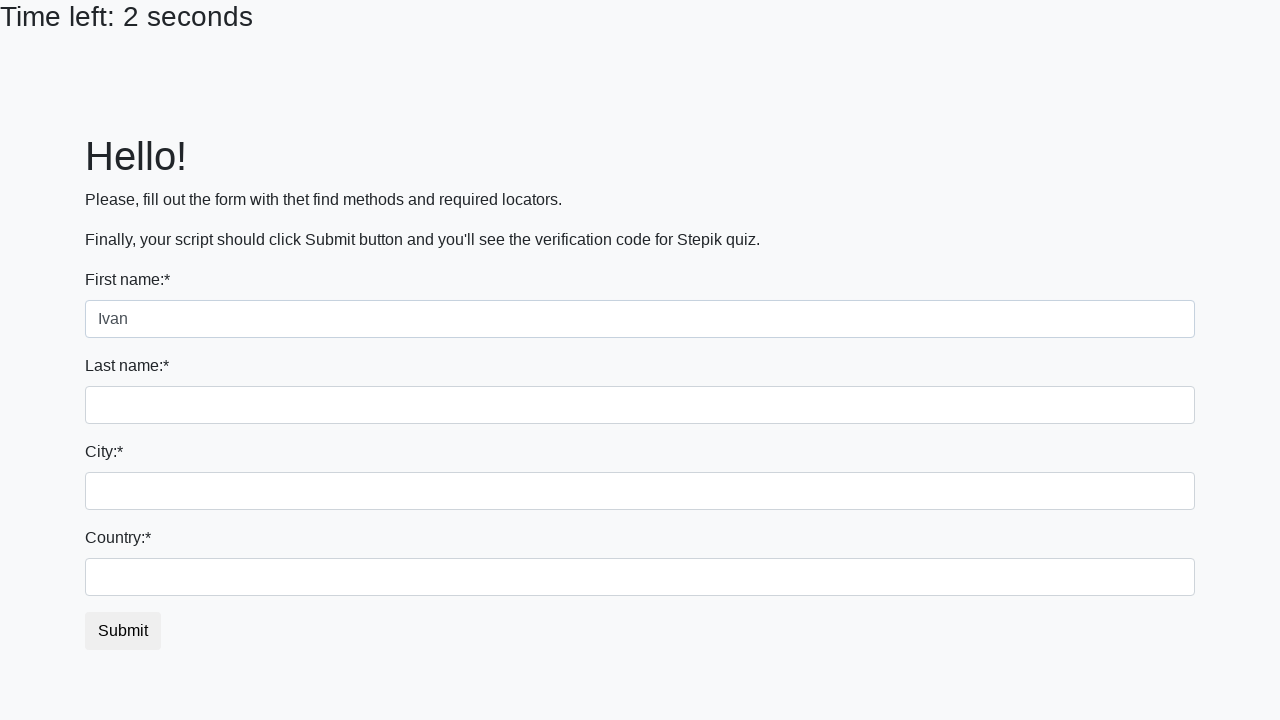

Filled in last name field with 'Petrov' on input[name='last_name']
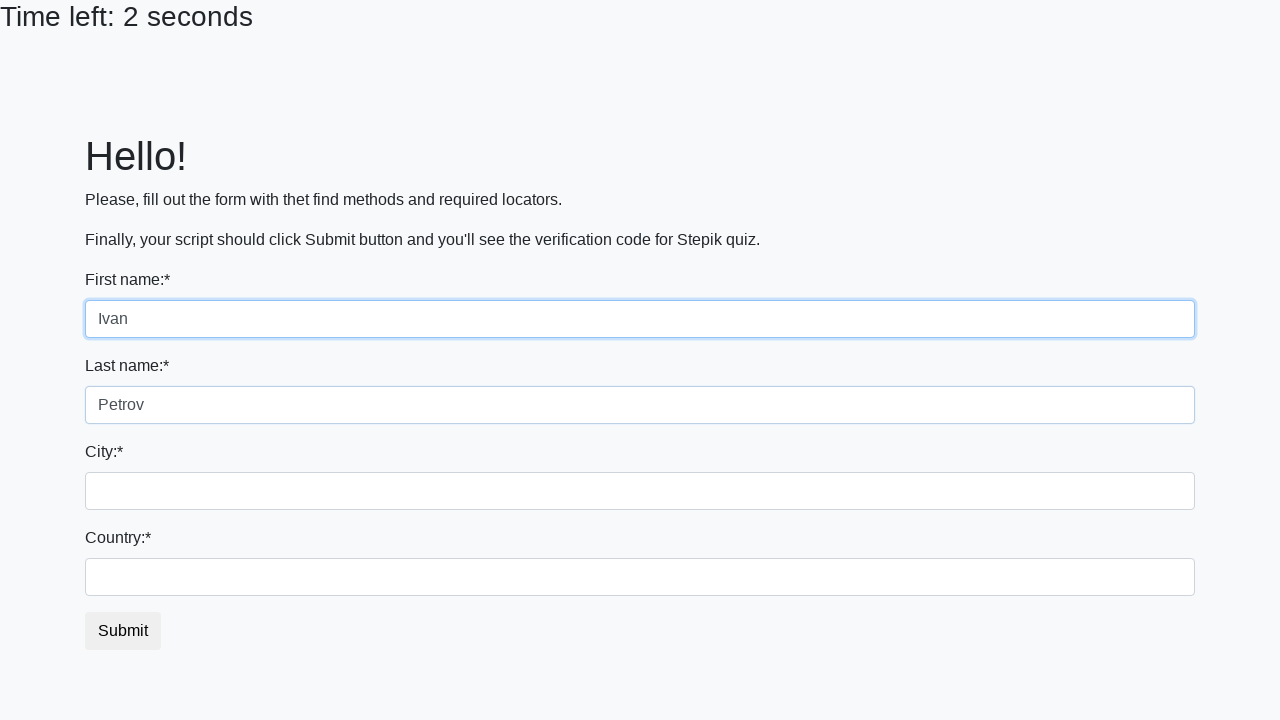

Filled in city field with 'Smolensk' on .form-control.city
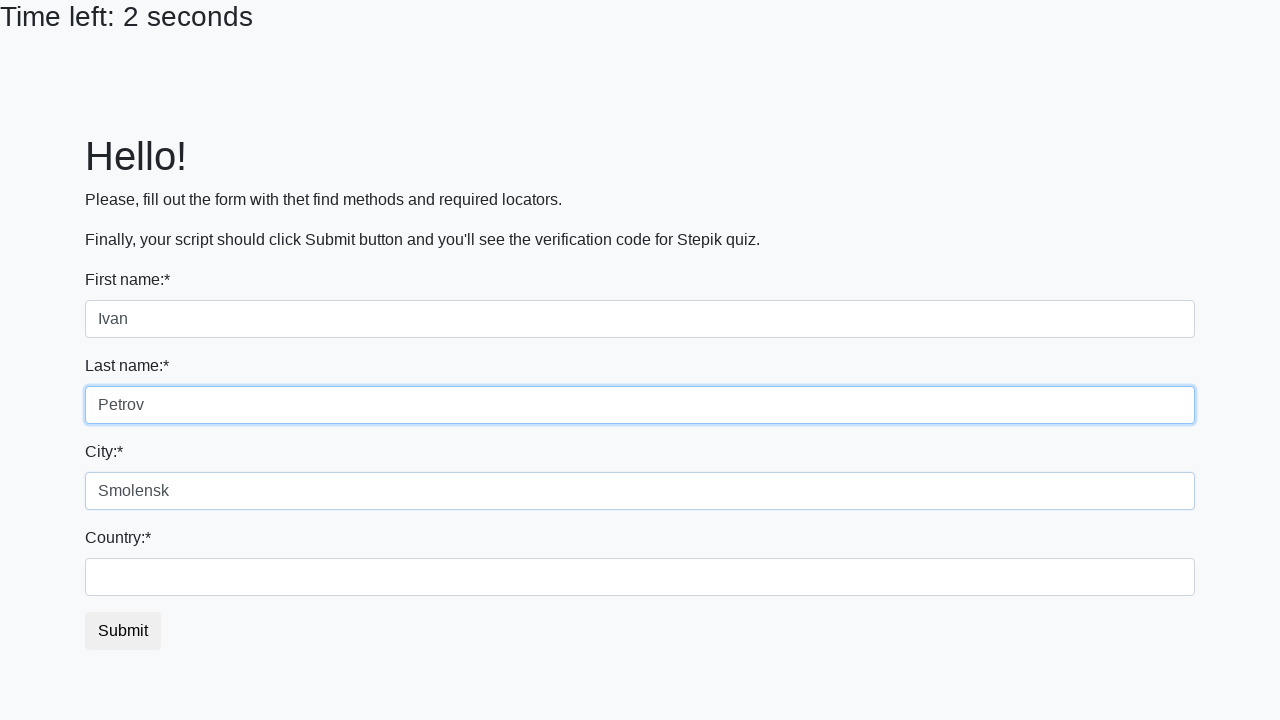

Filled in country field with 'Russia' on #country
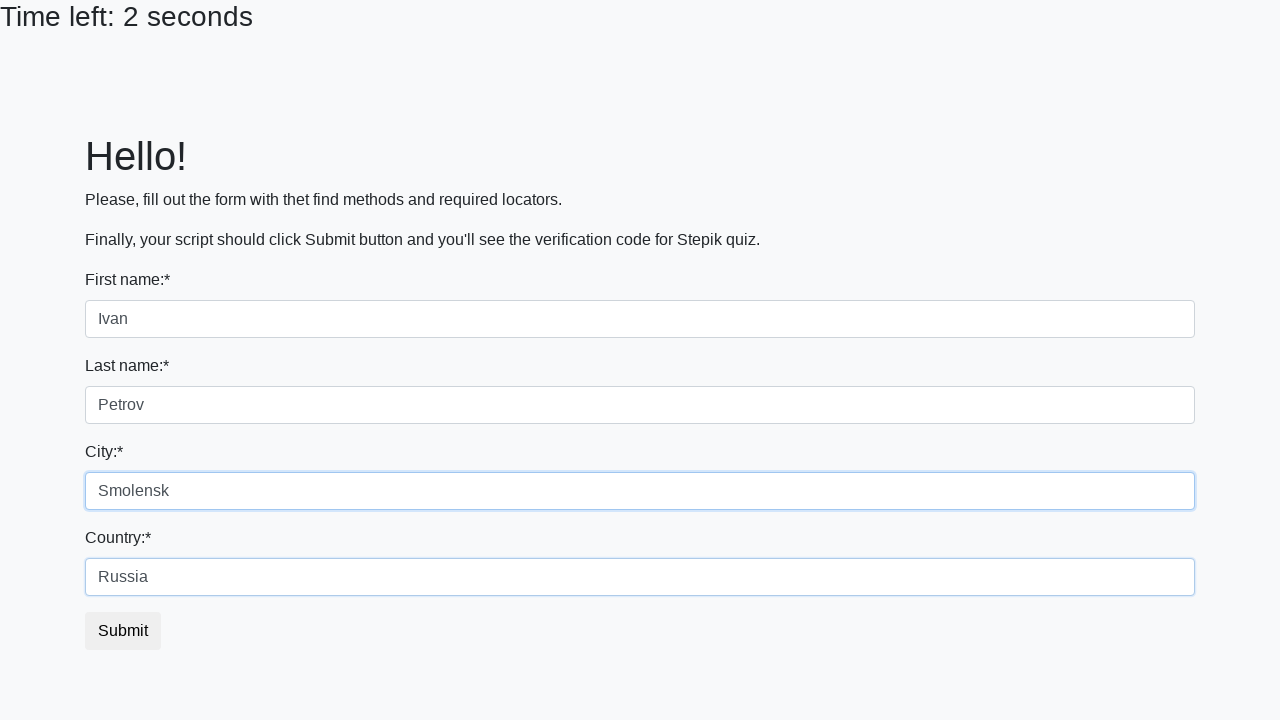

Clicked form submit button at (123, 631) on body > div > form > button
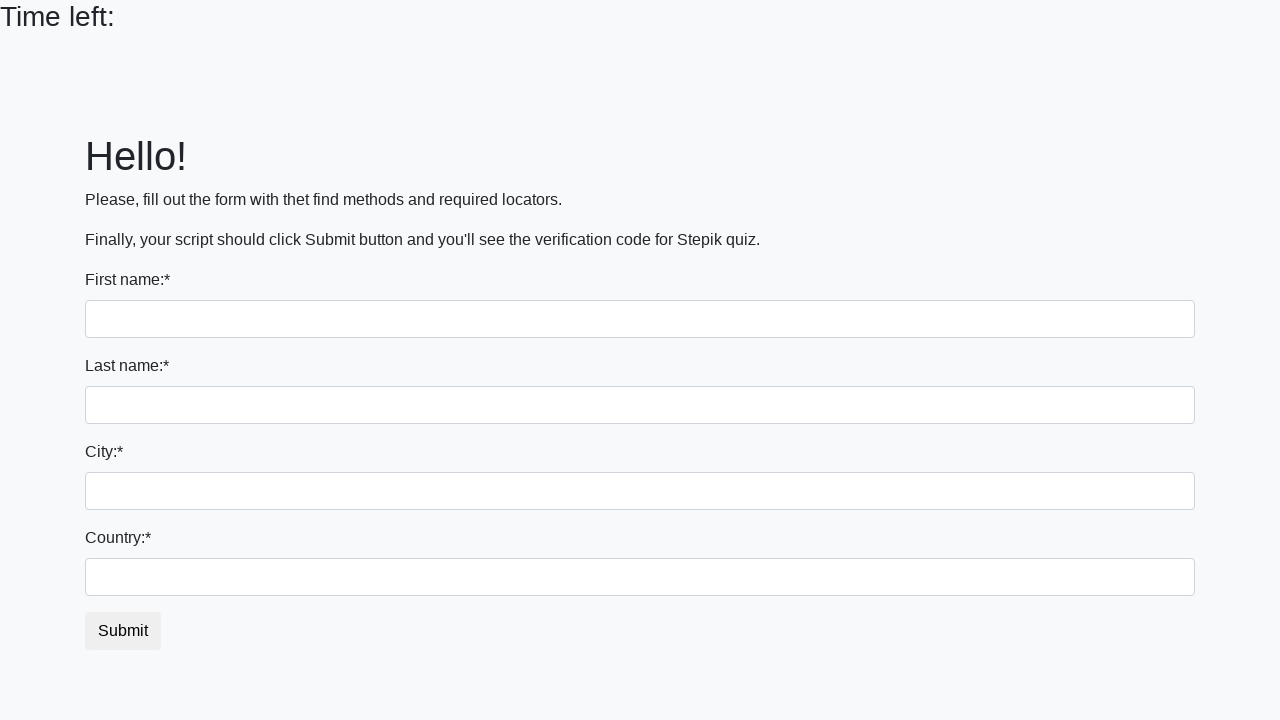

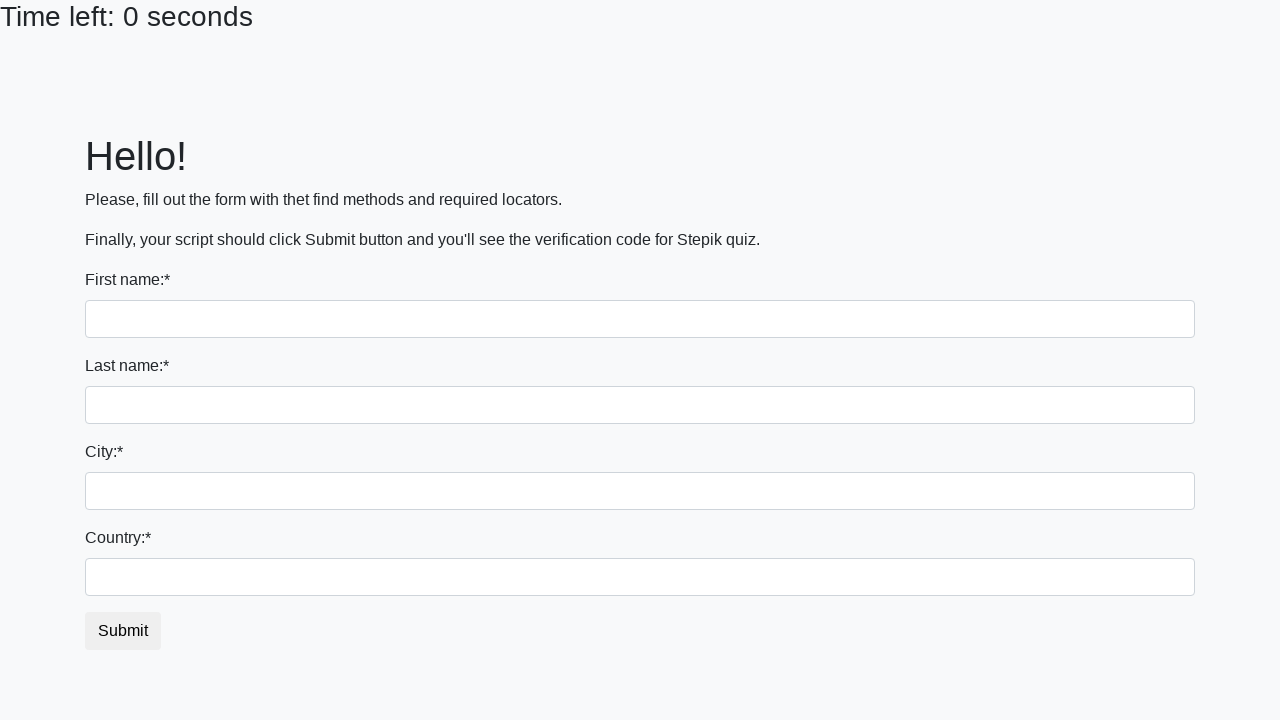